Tests the complete purchase flow: selecting a monitor, adding to cart, and placing an order with customer details

Starting URL: https://www.demoblaze.com/

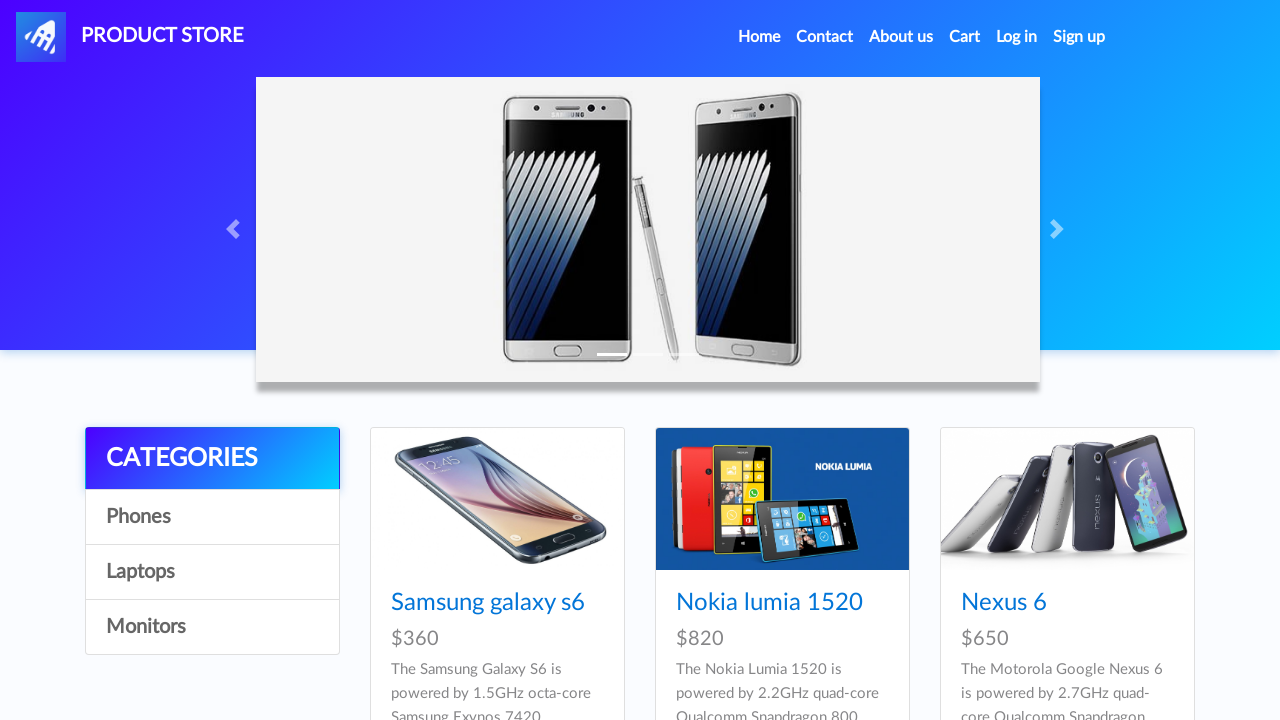

Clicked on Monitors category at (212, 627) on a:text('Monitors')
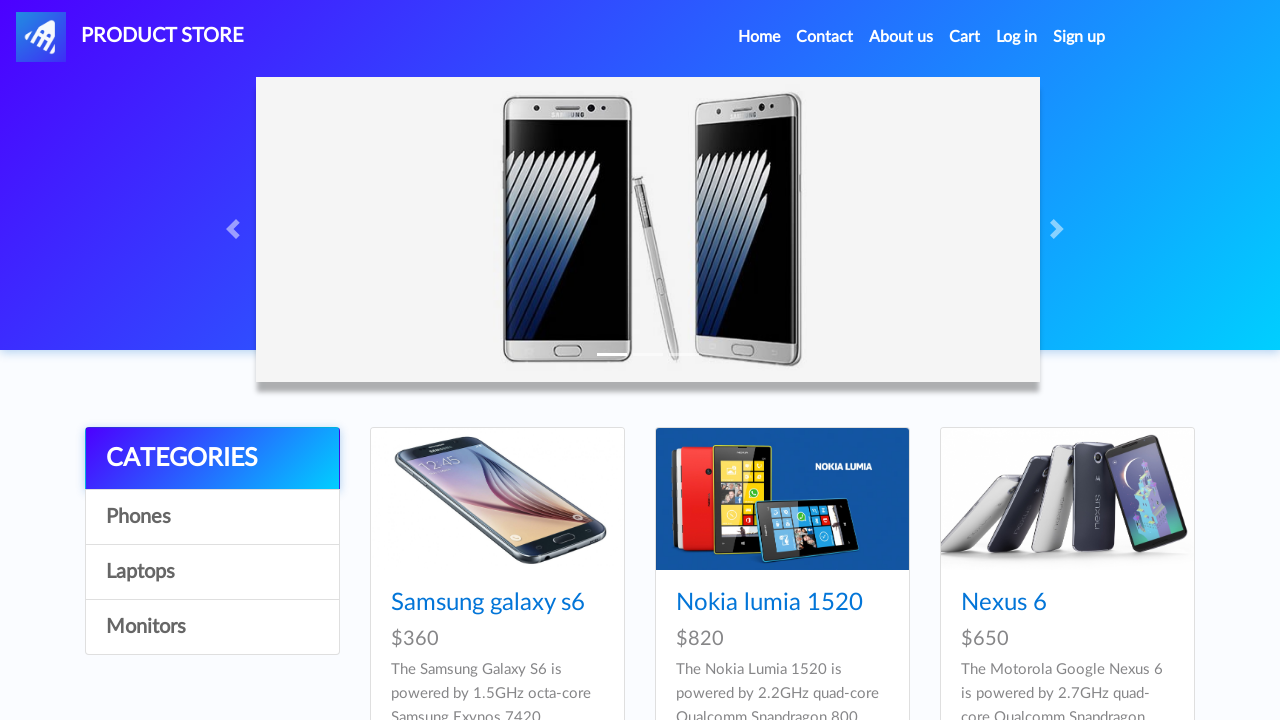

Product cards loaded
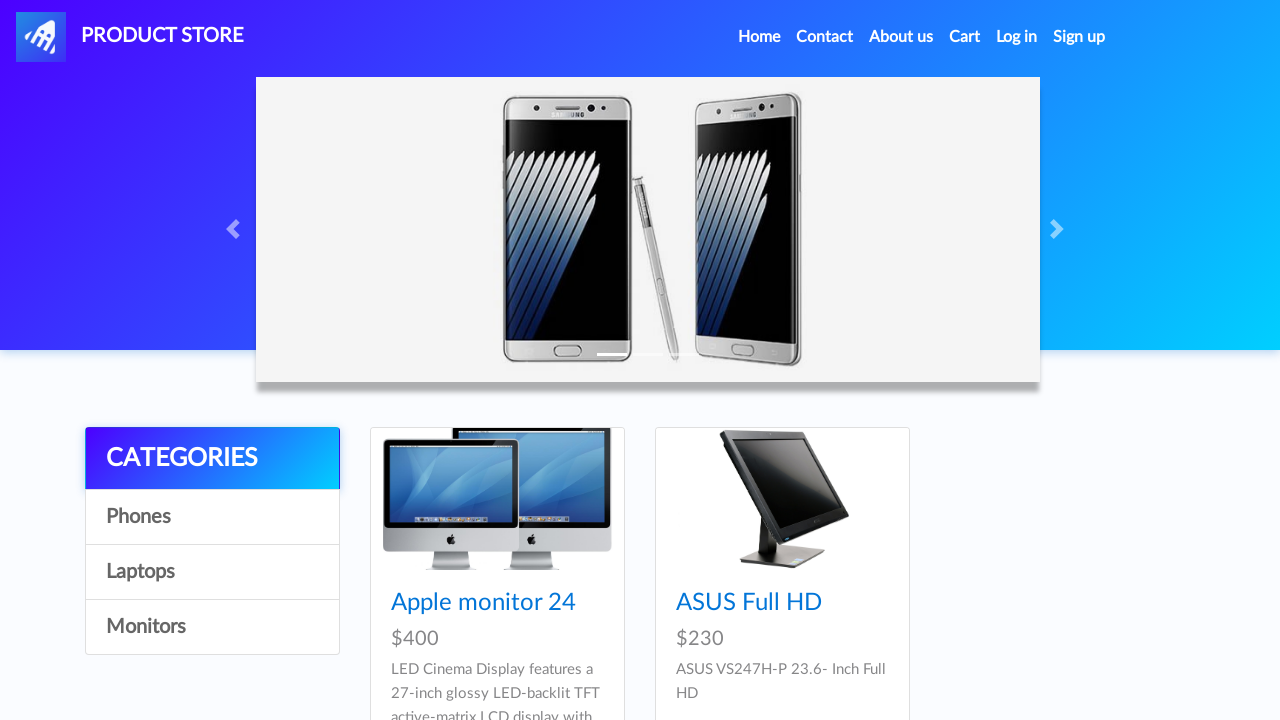

Clicked on Apple monitor 24 product at (484, 603) on a:text('Apple monitor 24')
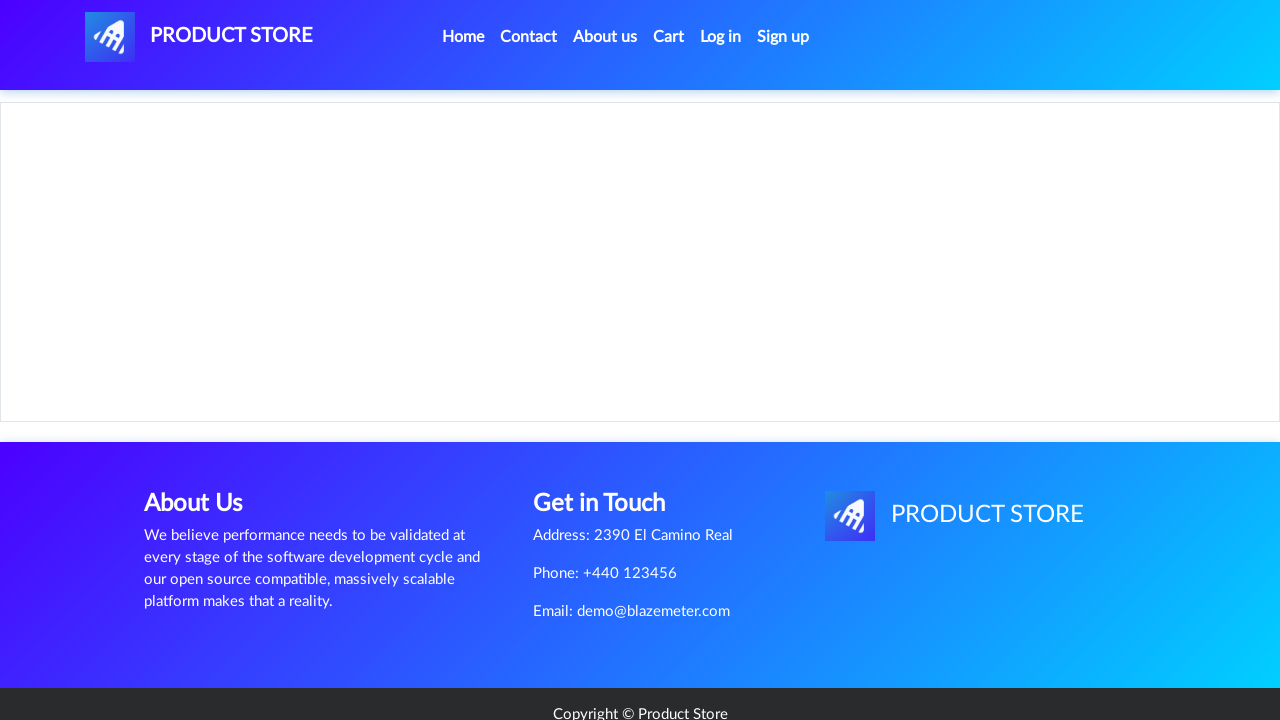

Product page loaded with Add to cart button
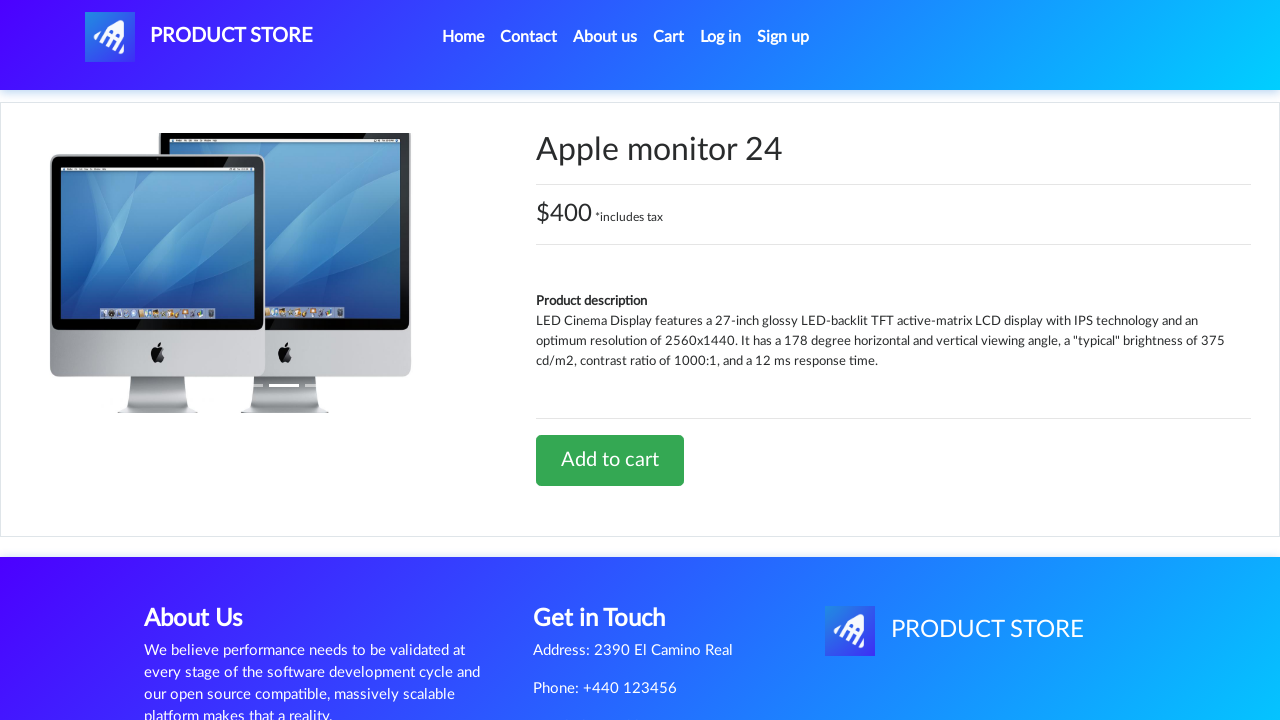

Clicked Add to cart button at (610, 460) on a:text('Add to cart')
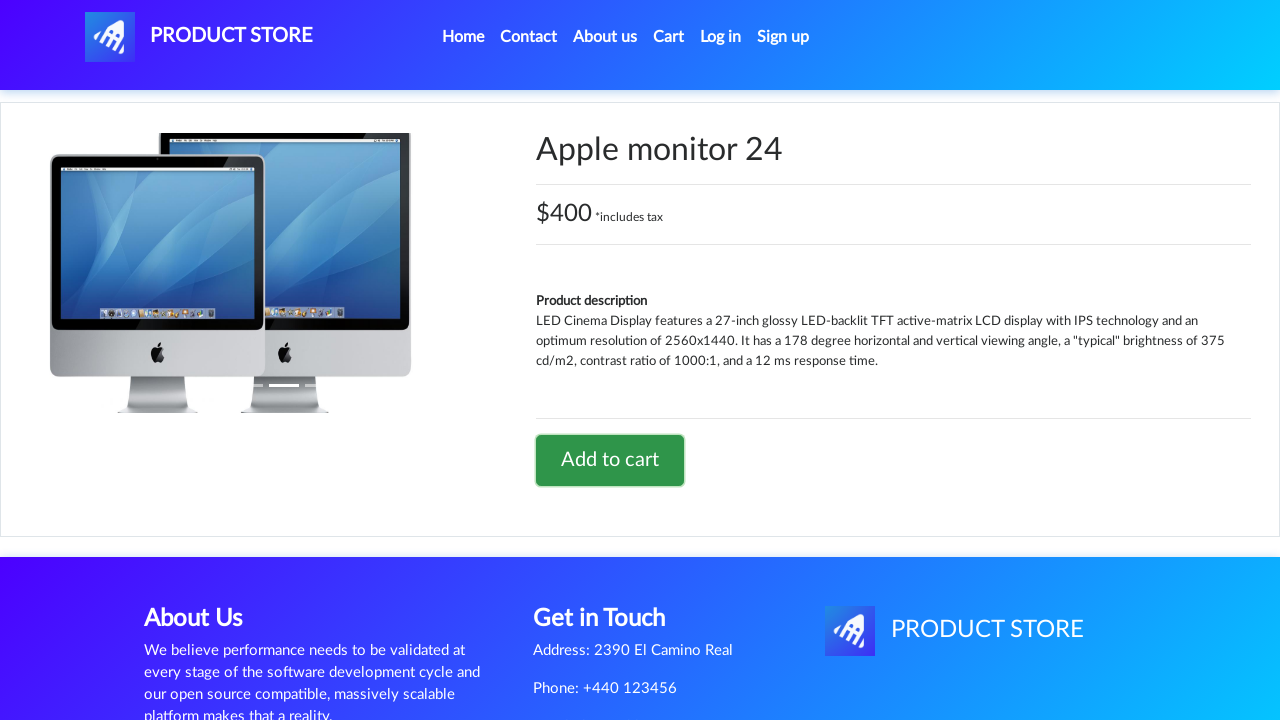

Waited for alert confirmation
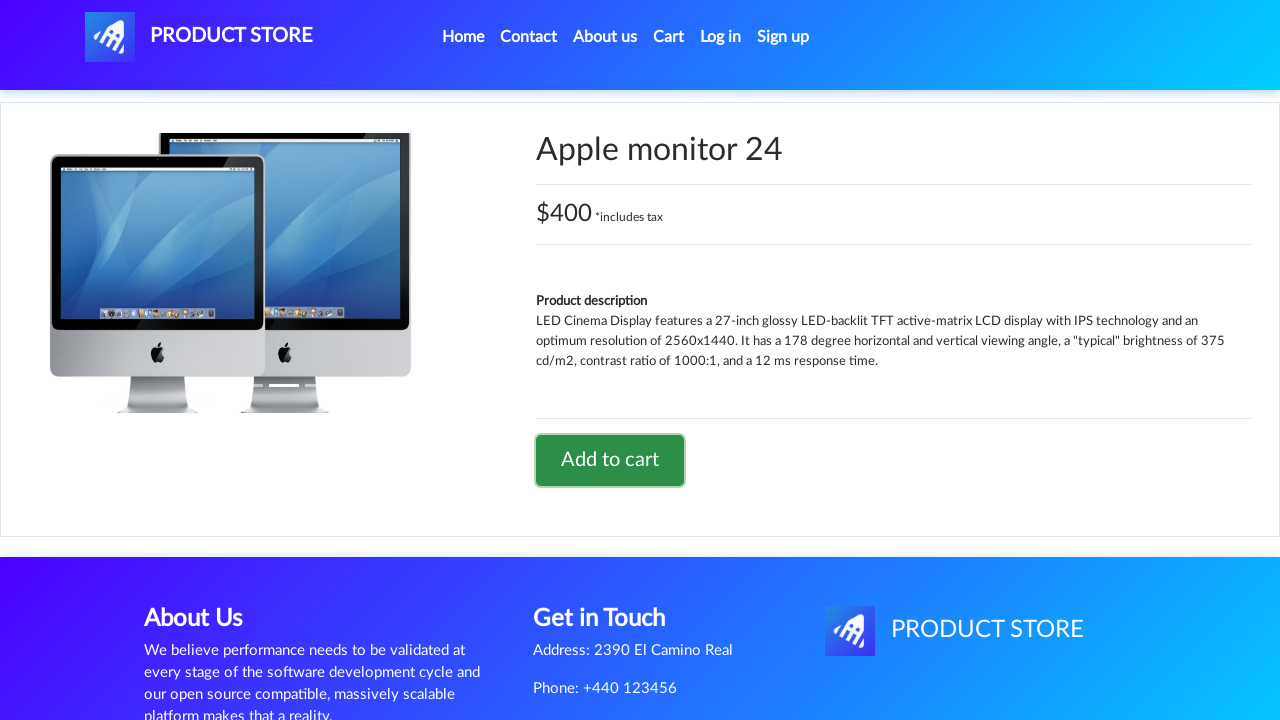

Clicked on Cart link at (669, 37) on a:text('Cart')
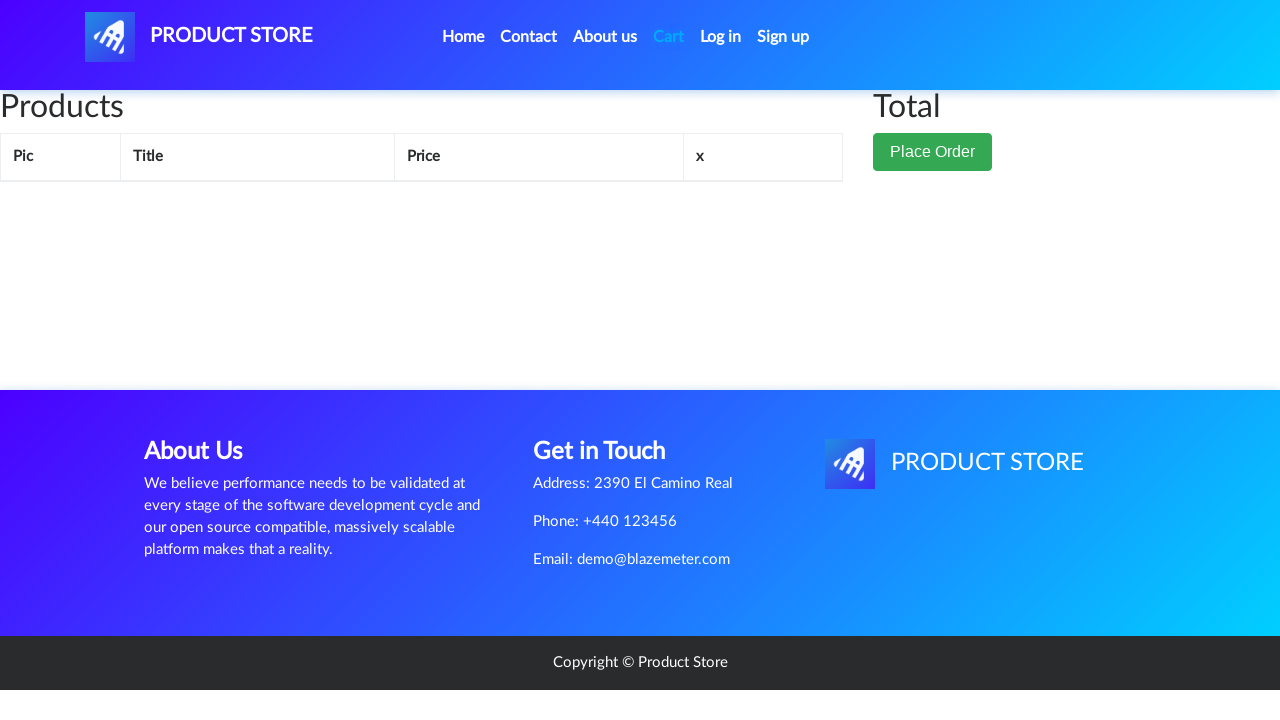

Cart page loaded with product in cart
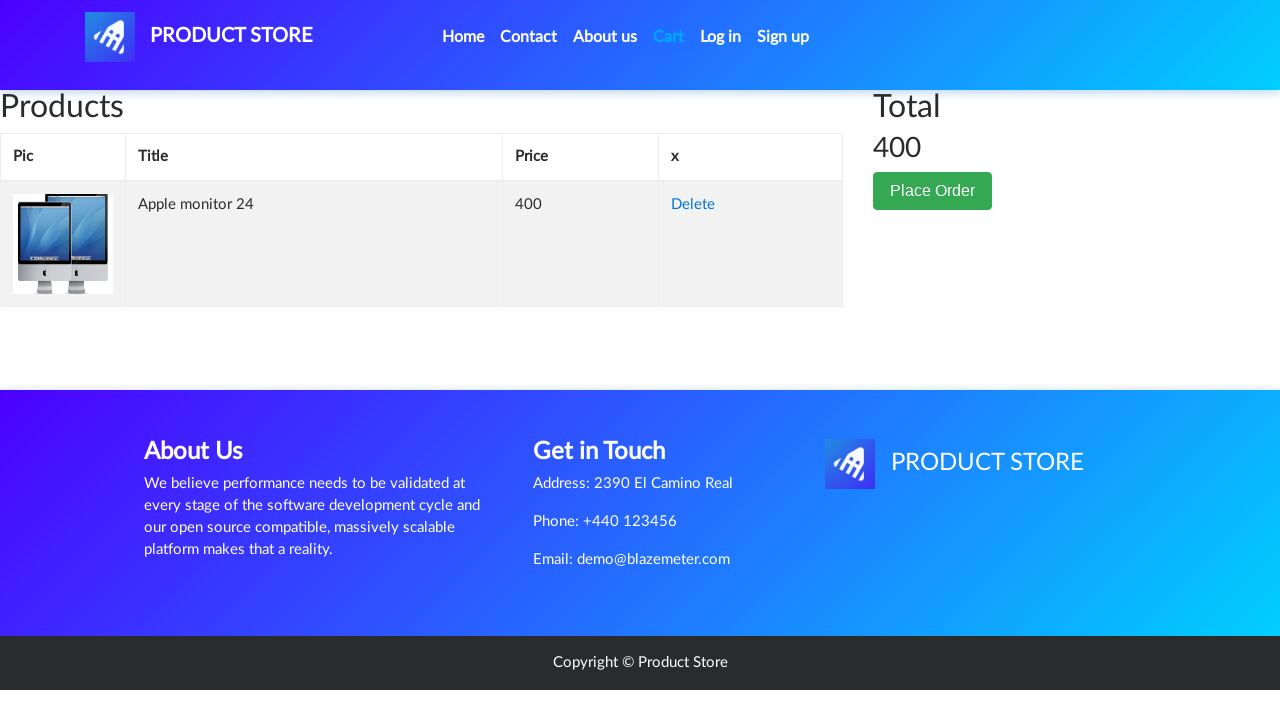

Clicked Place Order button at (933, 191) on button:text('Place Order')
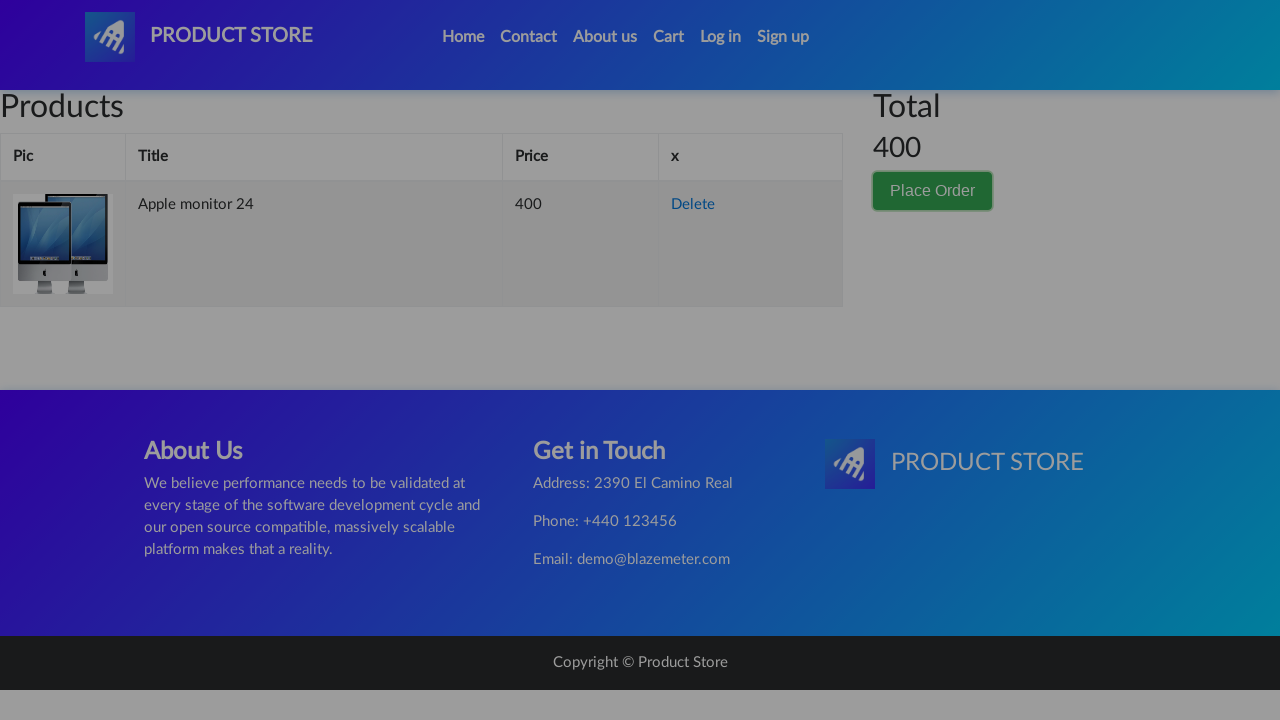

Order modal opened
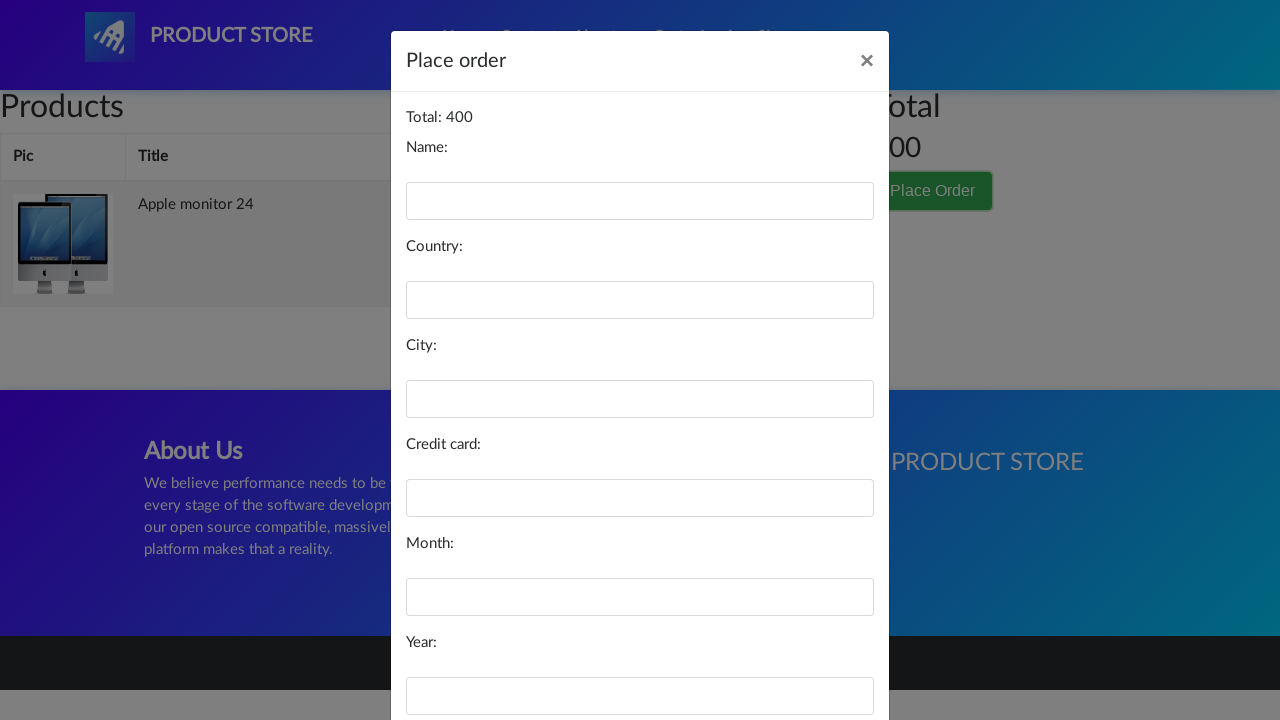

Filled name field with 'James Taylor' on #name
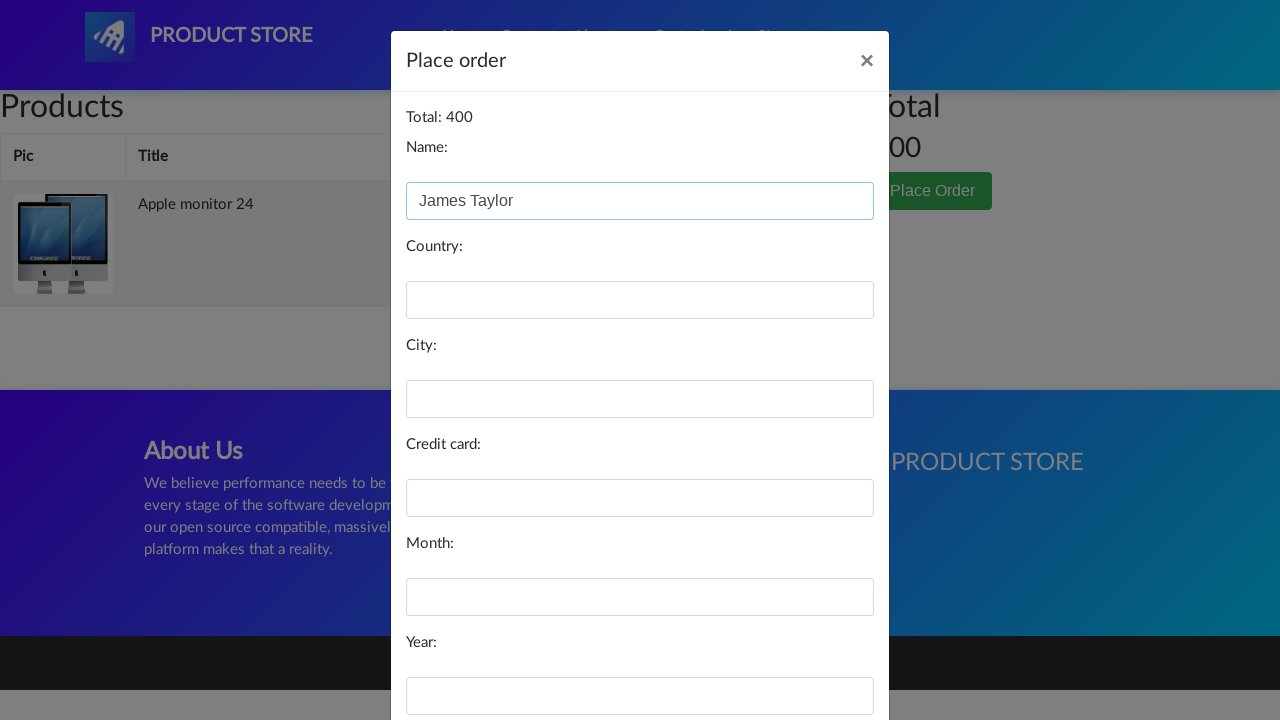

Filled country field with 'USA' on #country
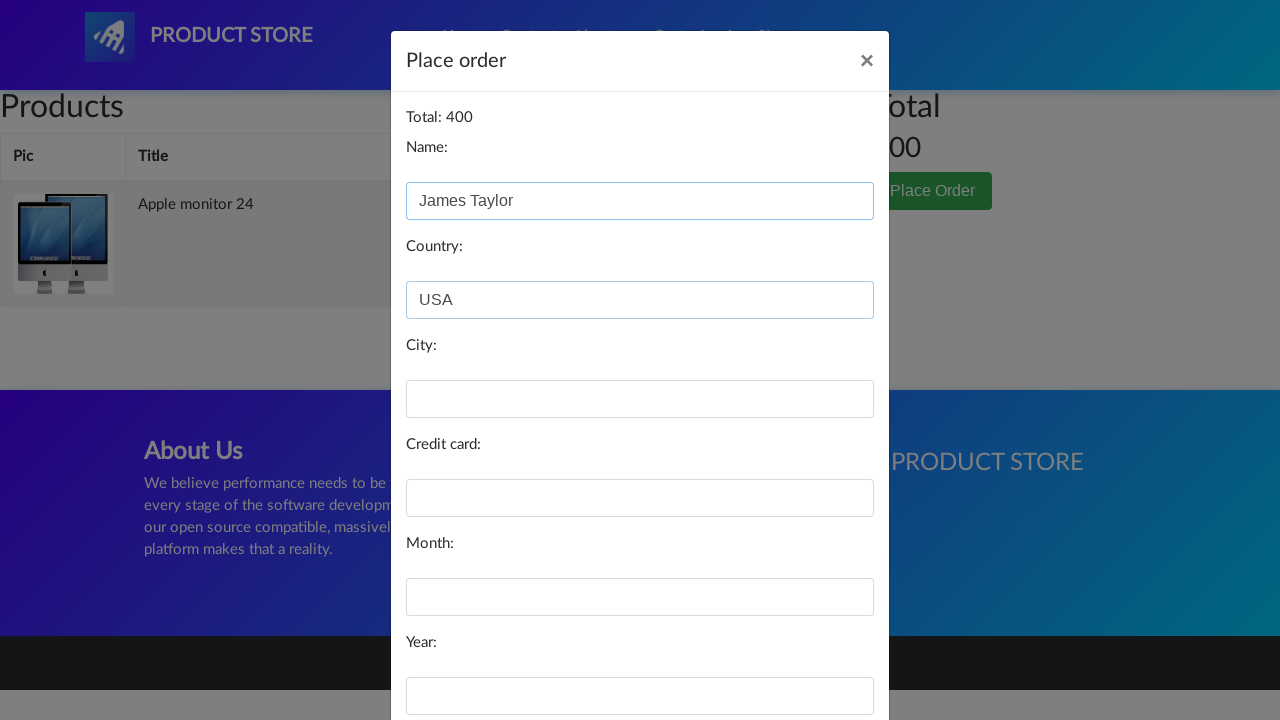

Filled city field with 'Oklahoma' on #city
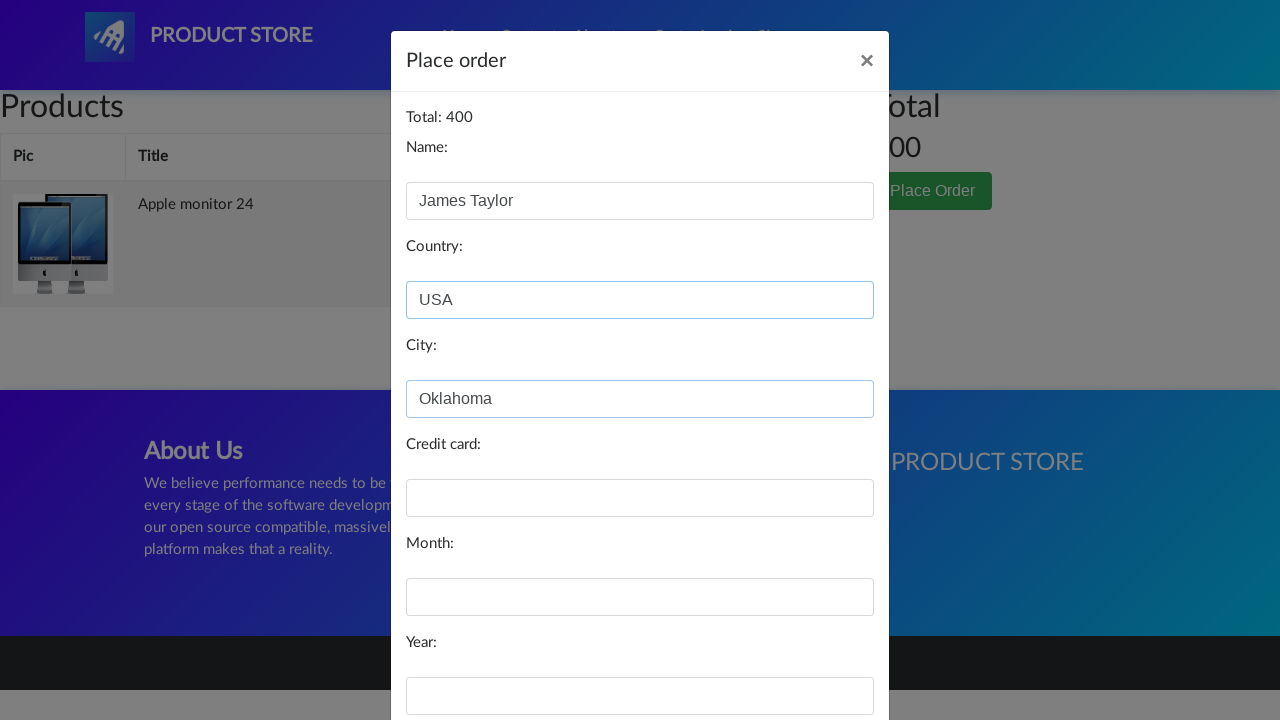

Filled card field with '12345678910' on #card
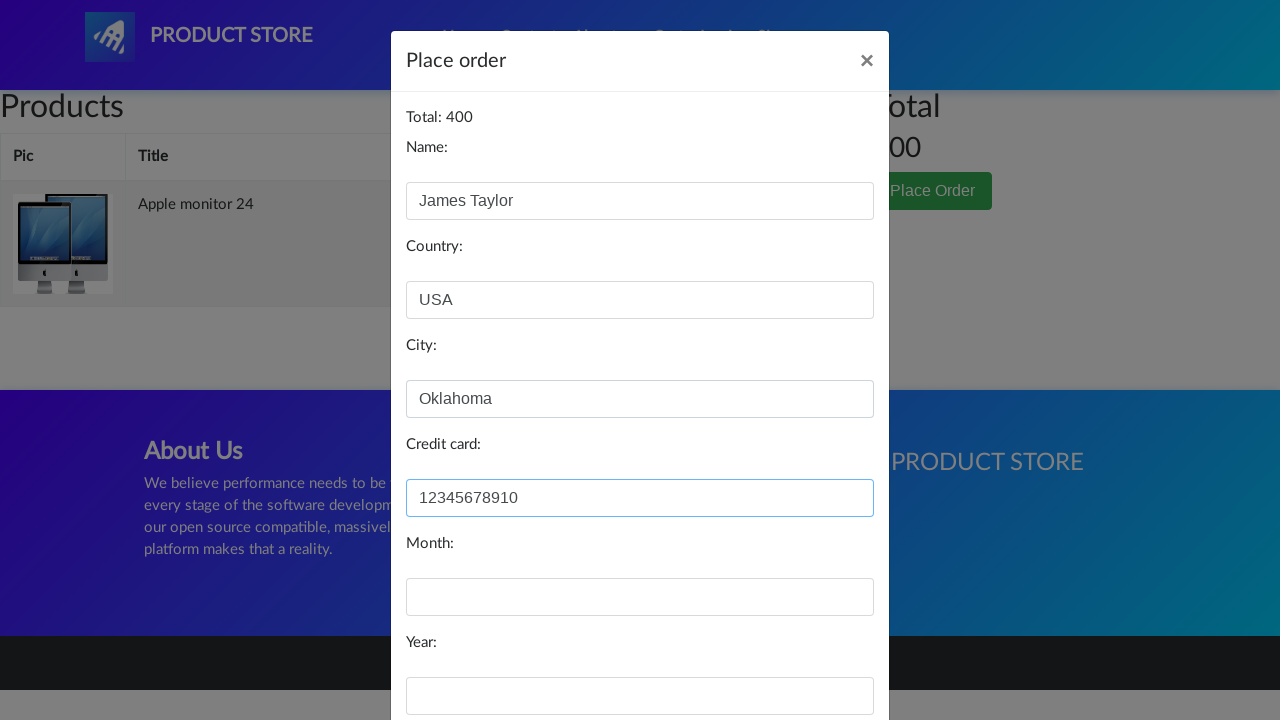

Filled month field with '01' on #month
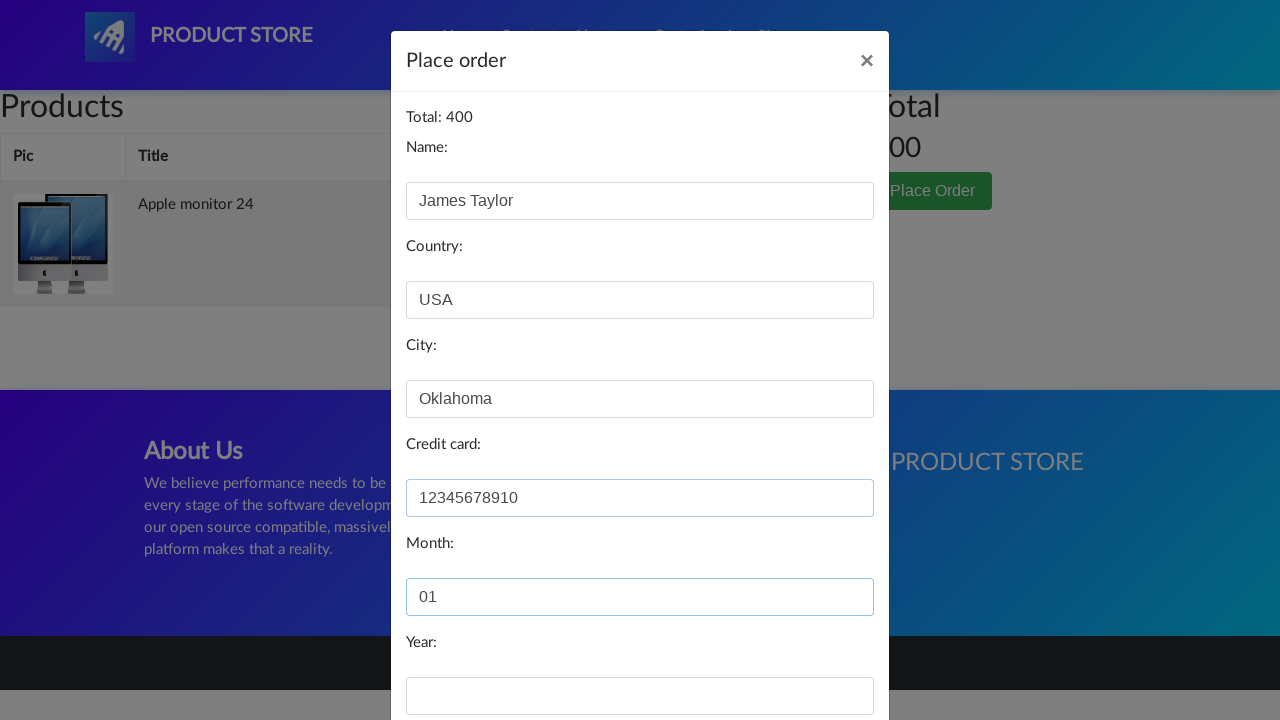

Filled year field with '2027' on #year
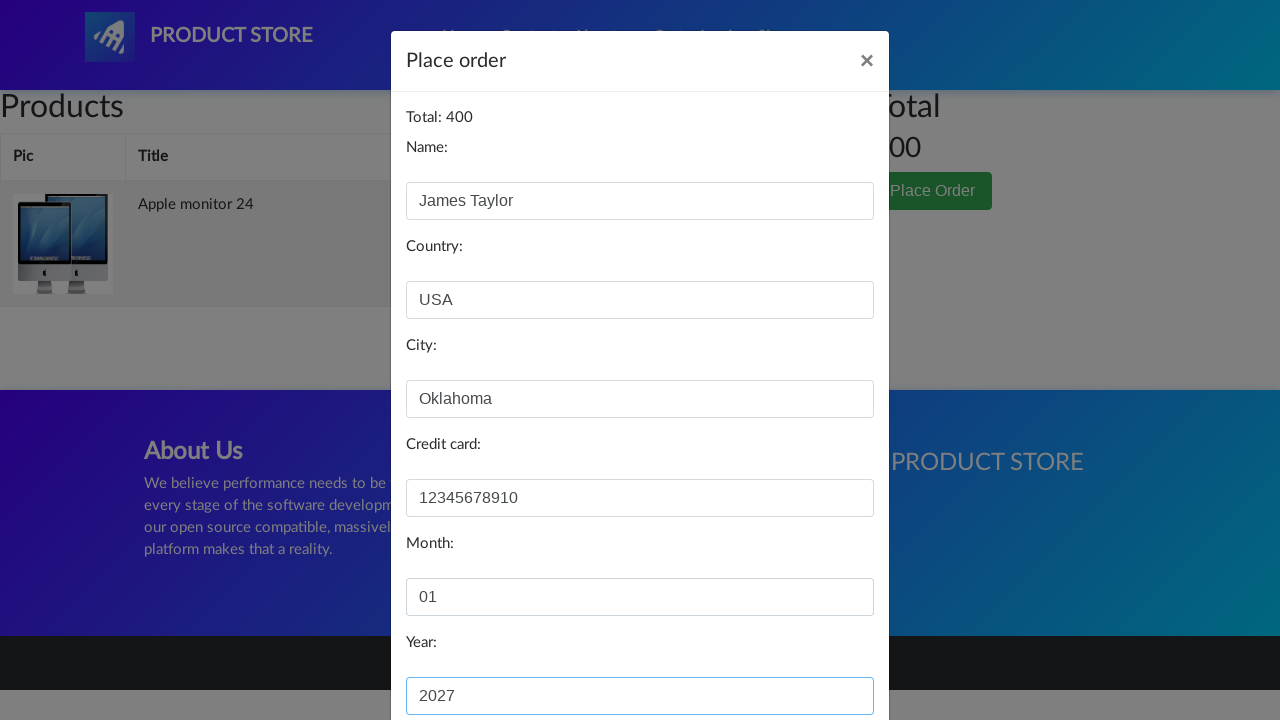

Clicked Purchase button to complete order at (823, 655) on button:text('Purchase')
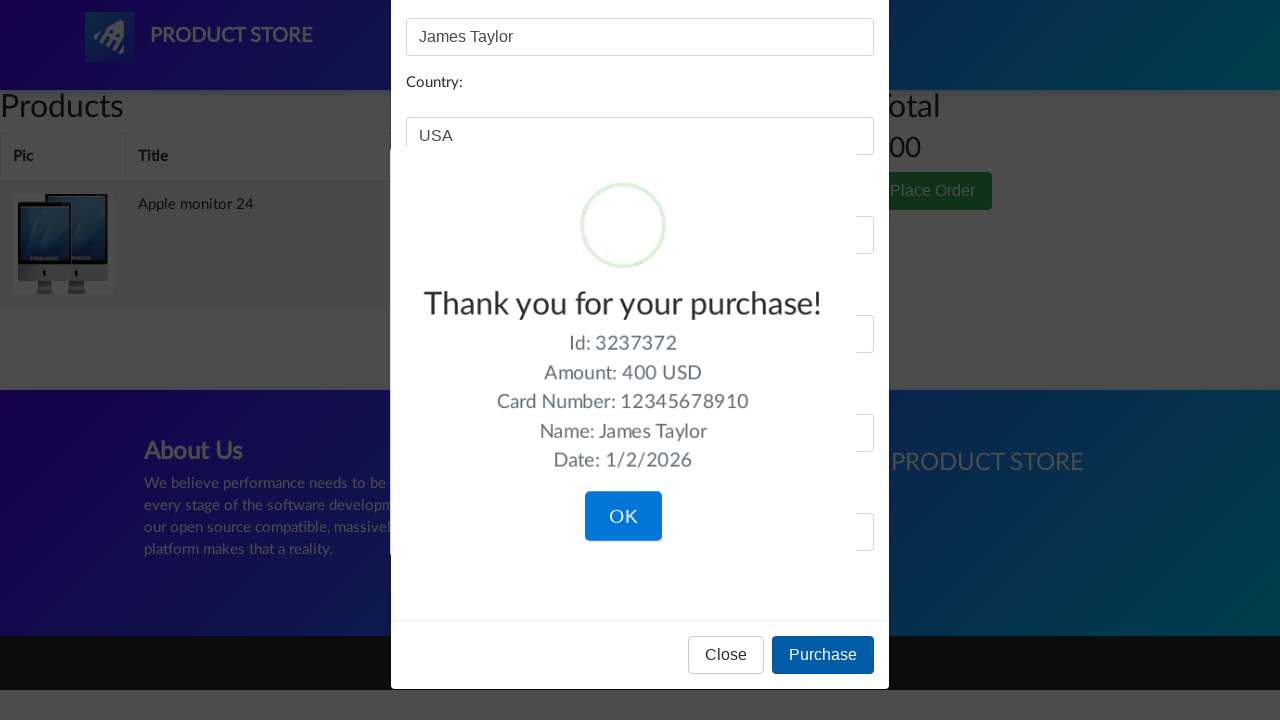

Order confirmation message displayed
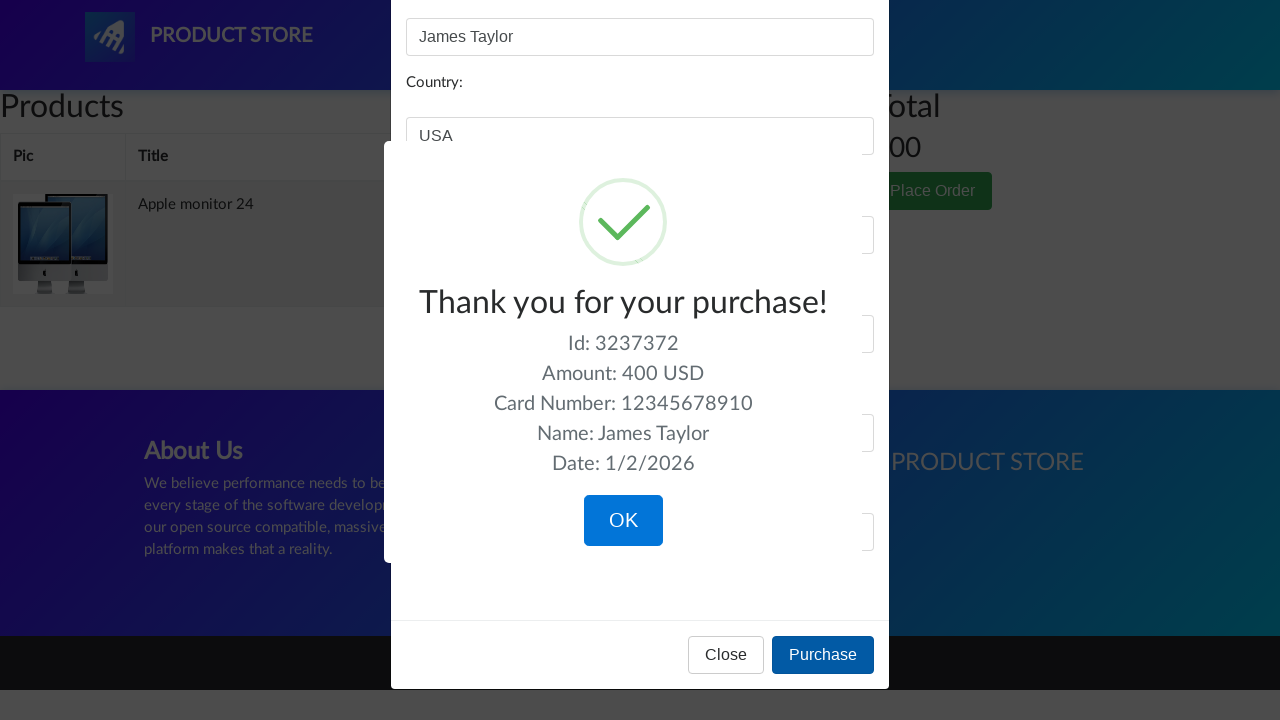

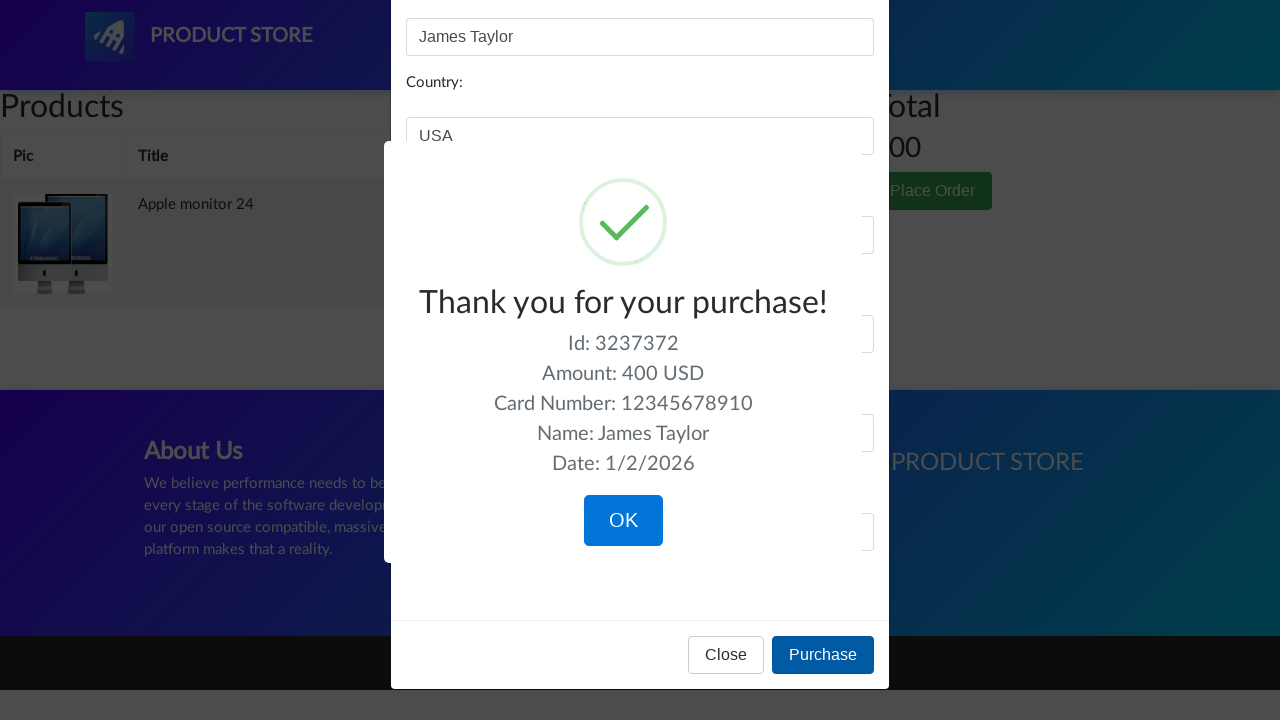